Tests radio button functionality on a demo page by verifying the female radio button is enabled and displayed, then clicking it to select it, and confirming the selection state changes.

Starting URL: https://syntaxprojects.com/basic-radiobutton-demo.php

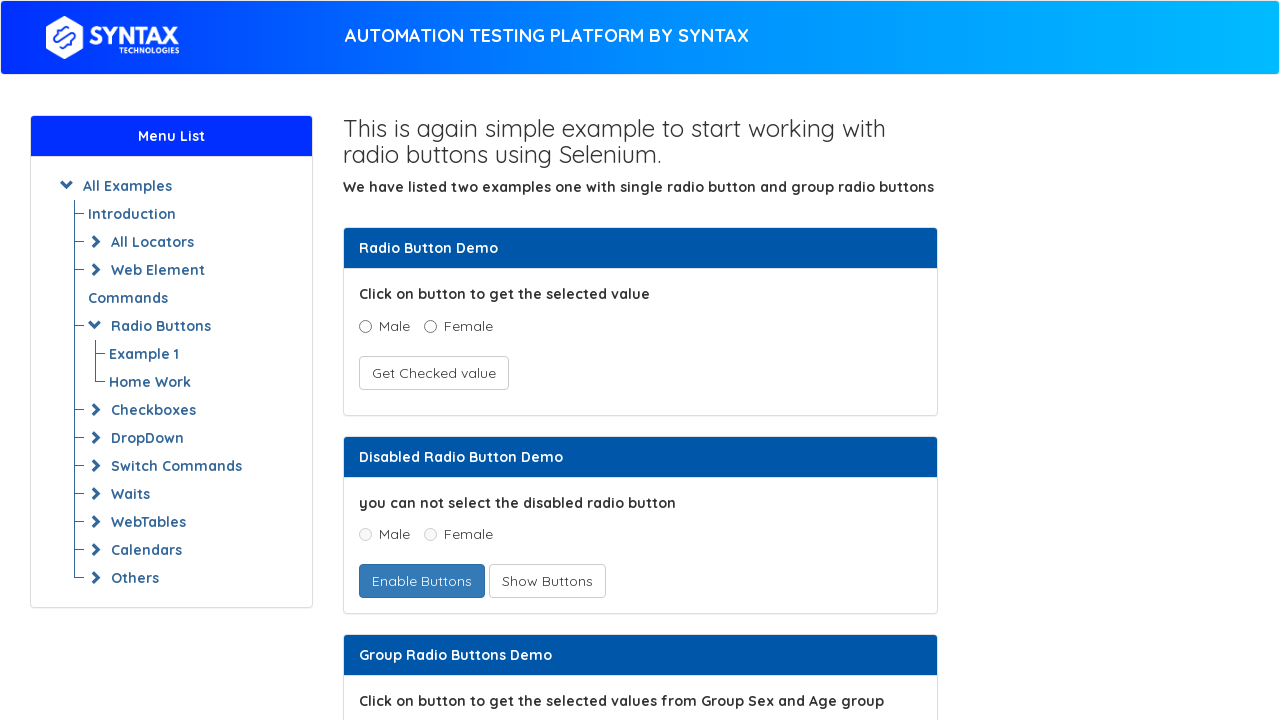

Located the female radio button element
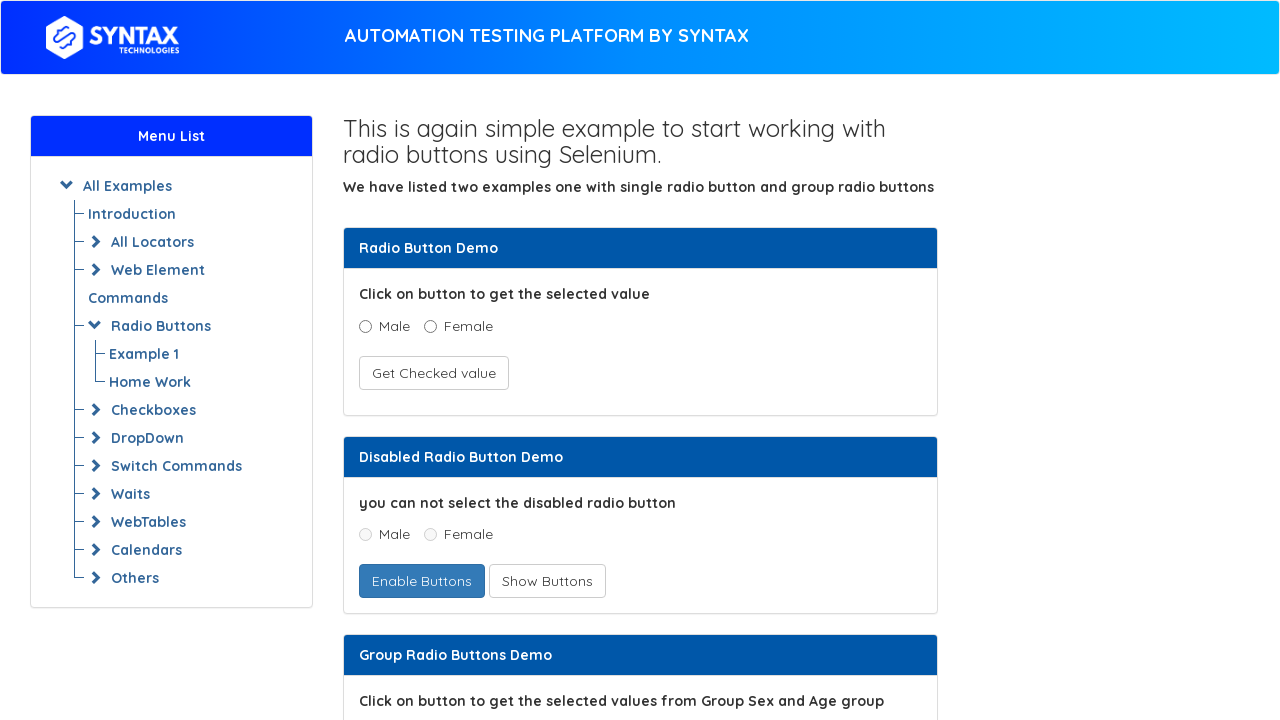

Female radio button is visible
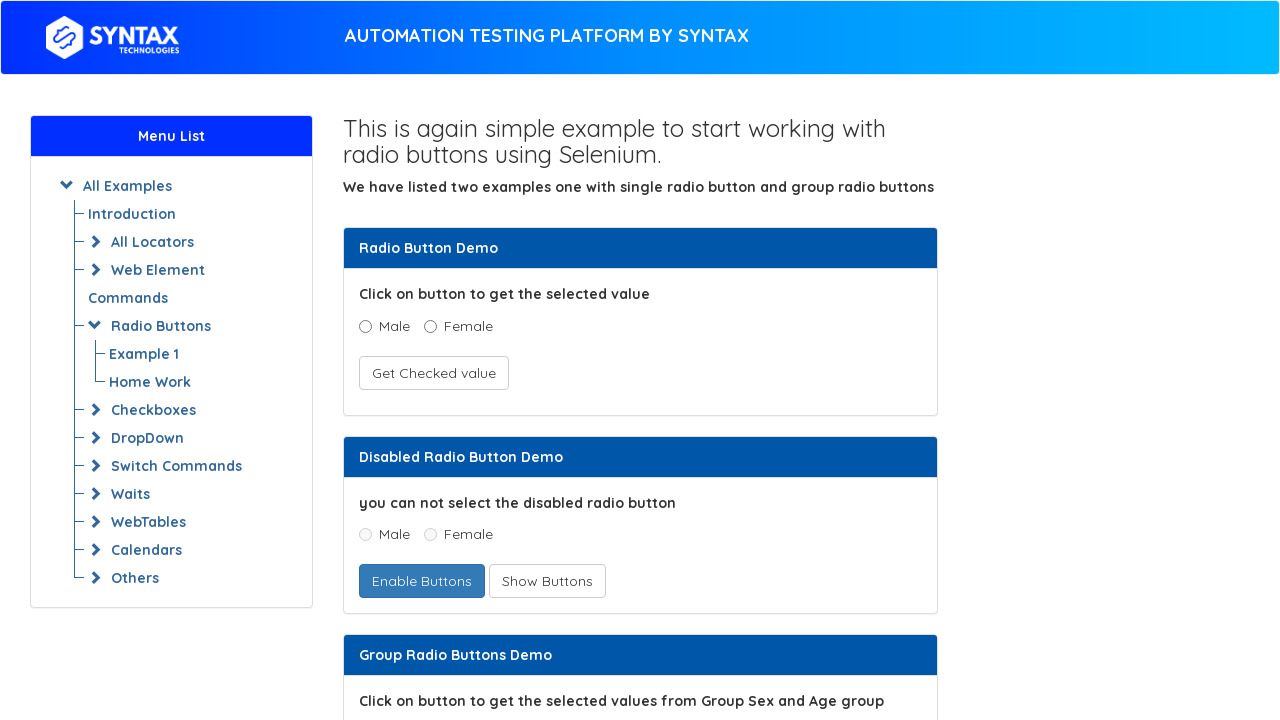

Verified female radio button is enabled: True
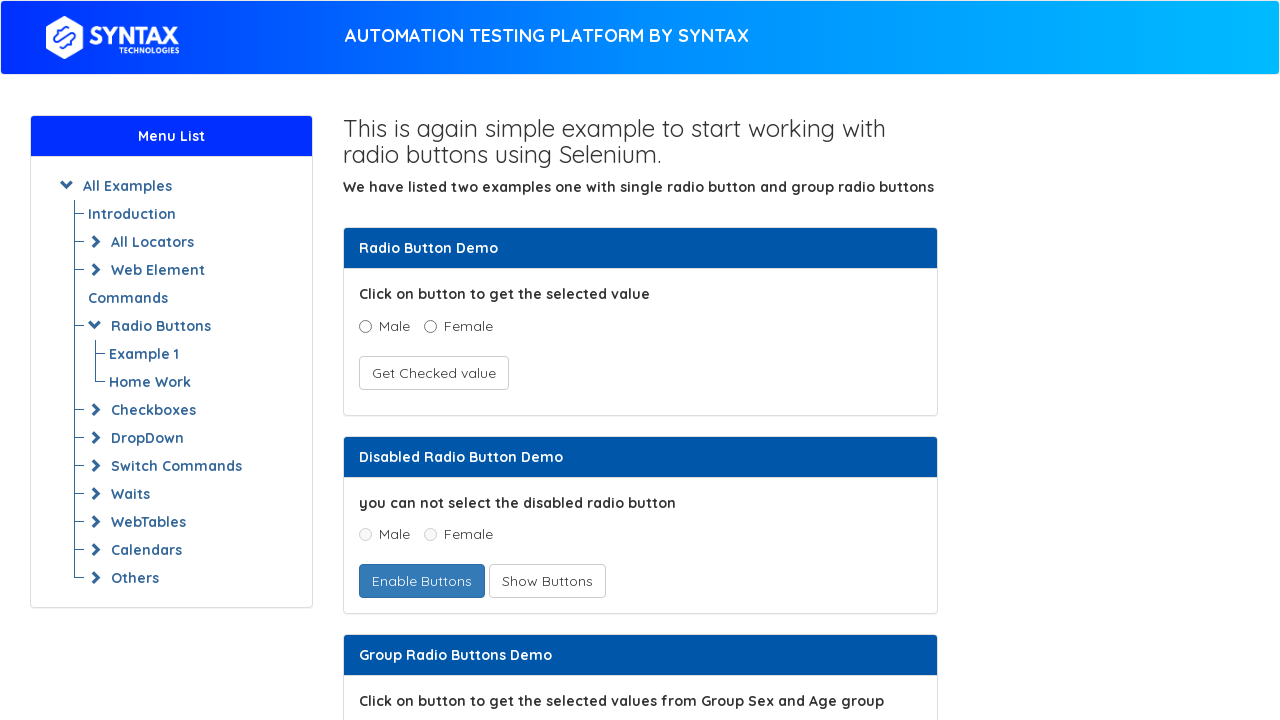

Verified female radio button is displayed: True
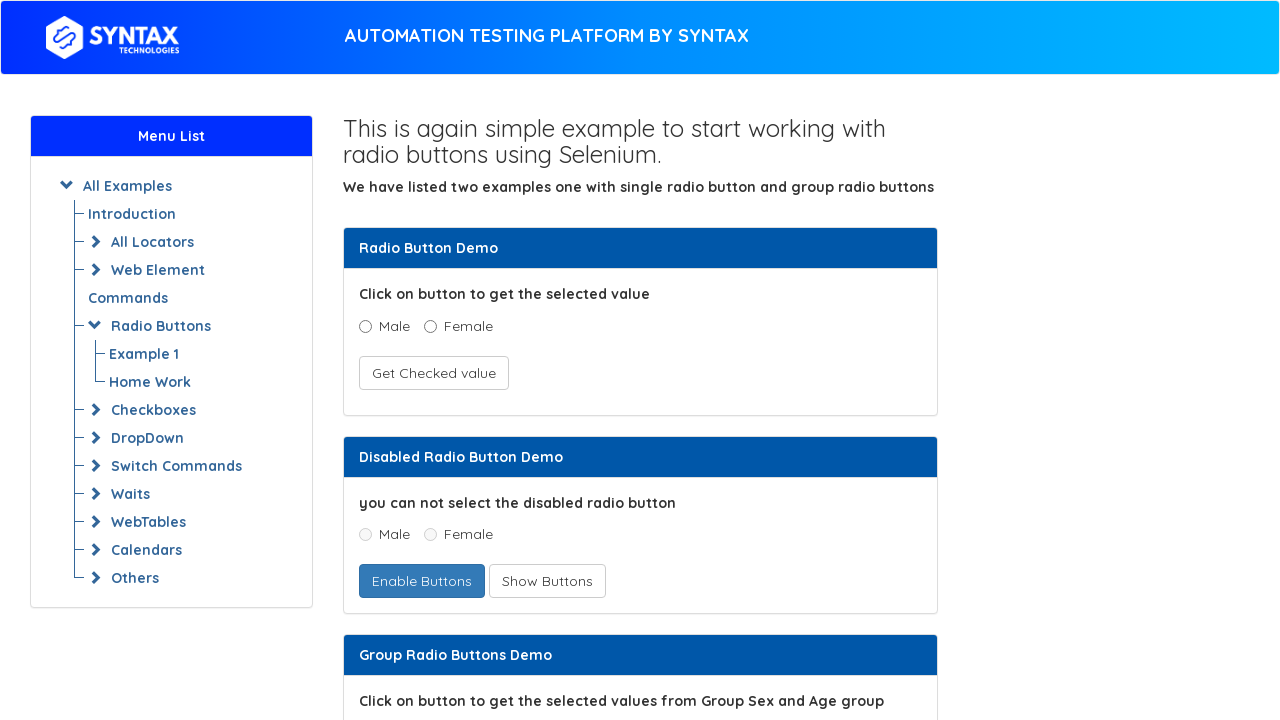

Checked if female radio button is already selected: False
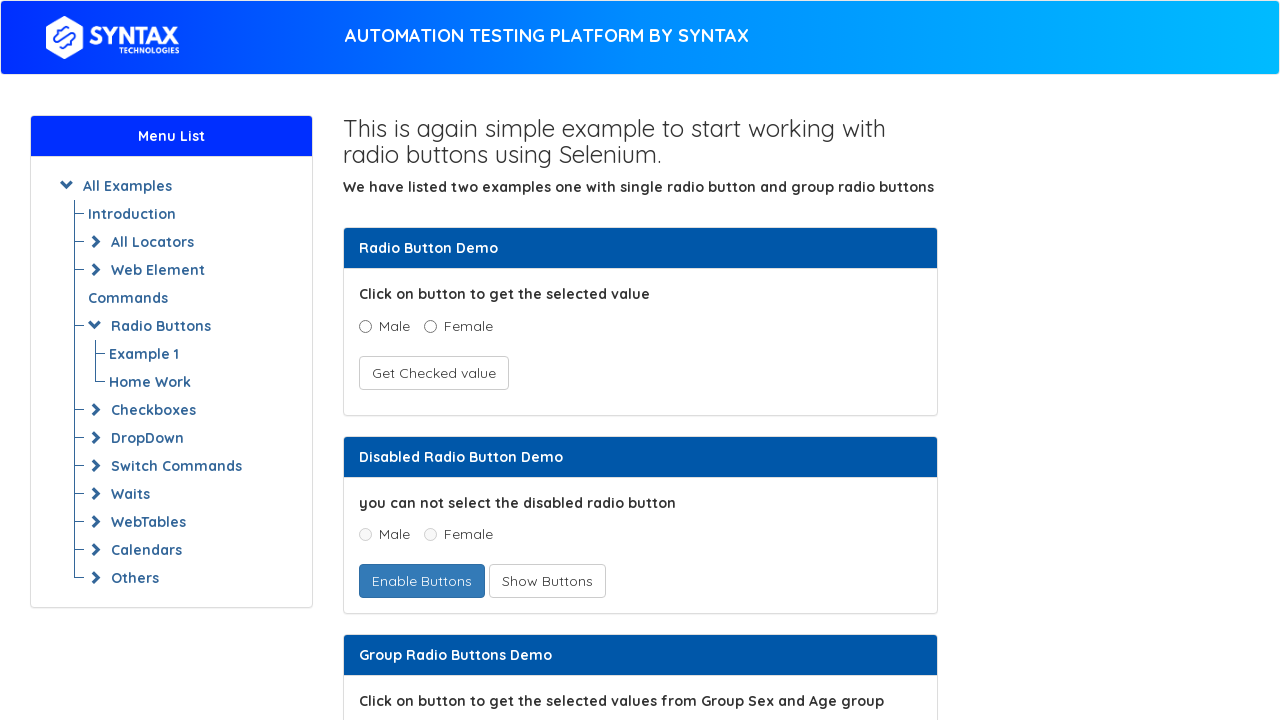

Clicked female radio button to select it at (430, 326) on xpath=//input[@value='Female' and @name='optradio']
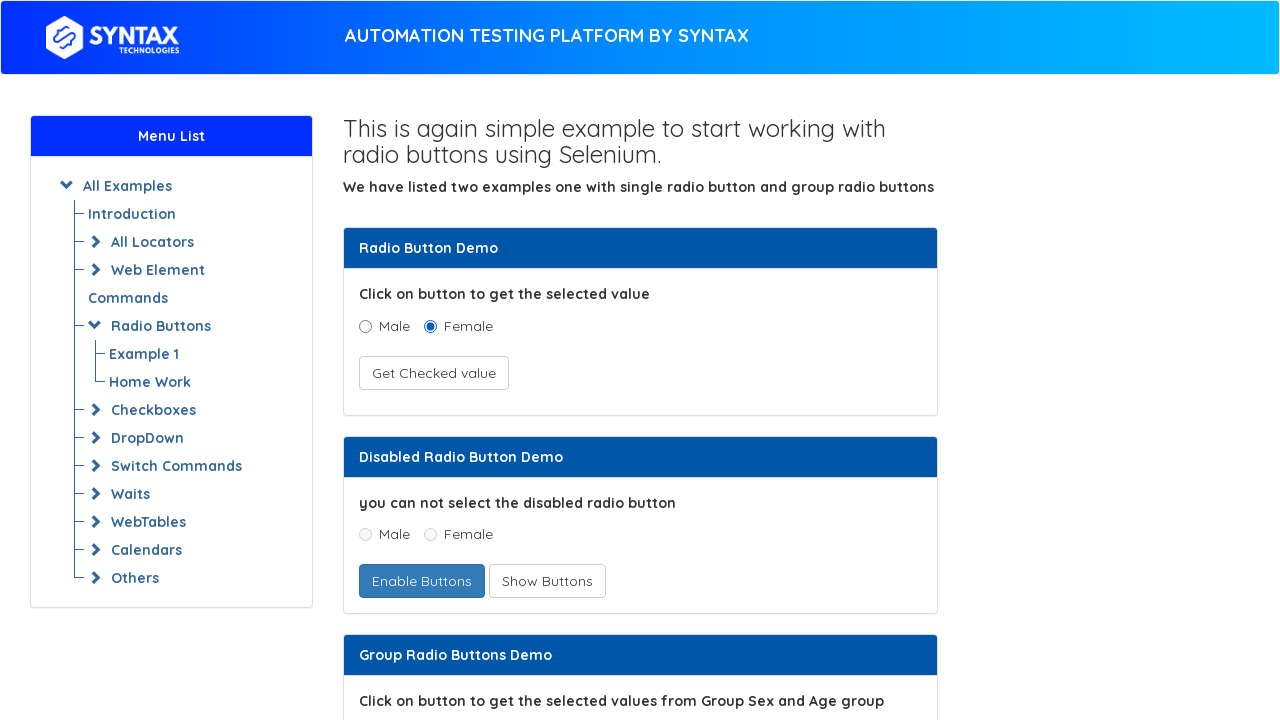

Verified female radio button is now selected
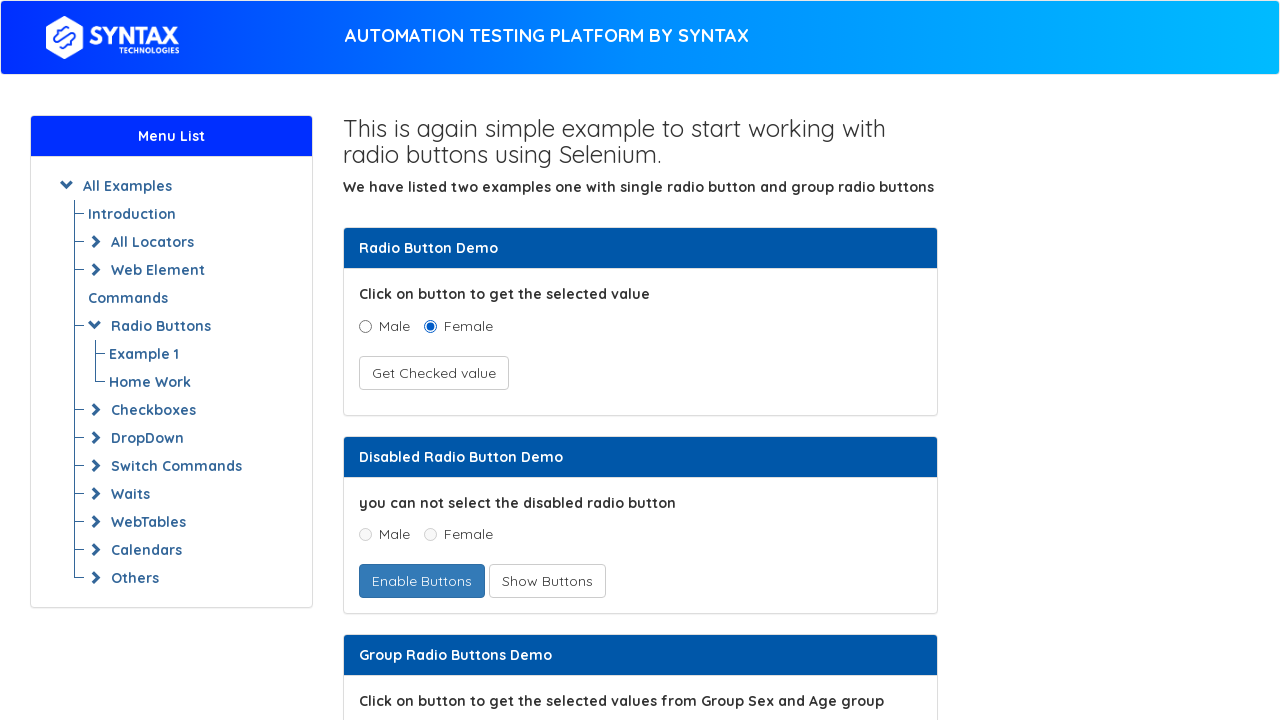

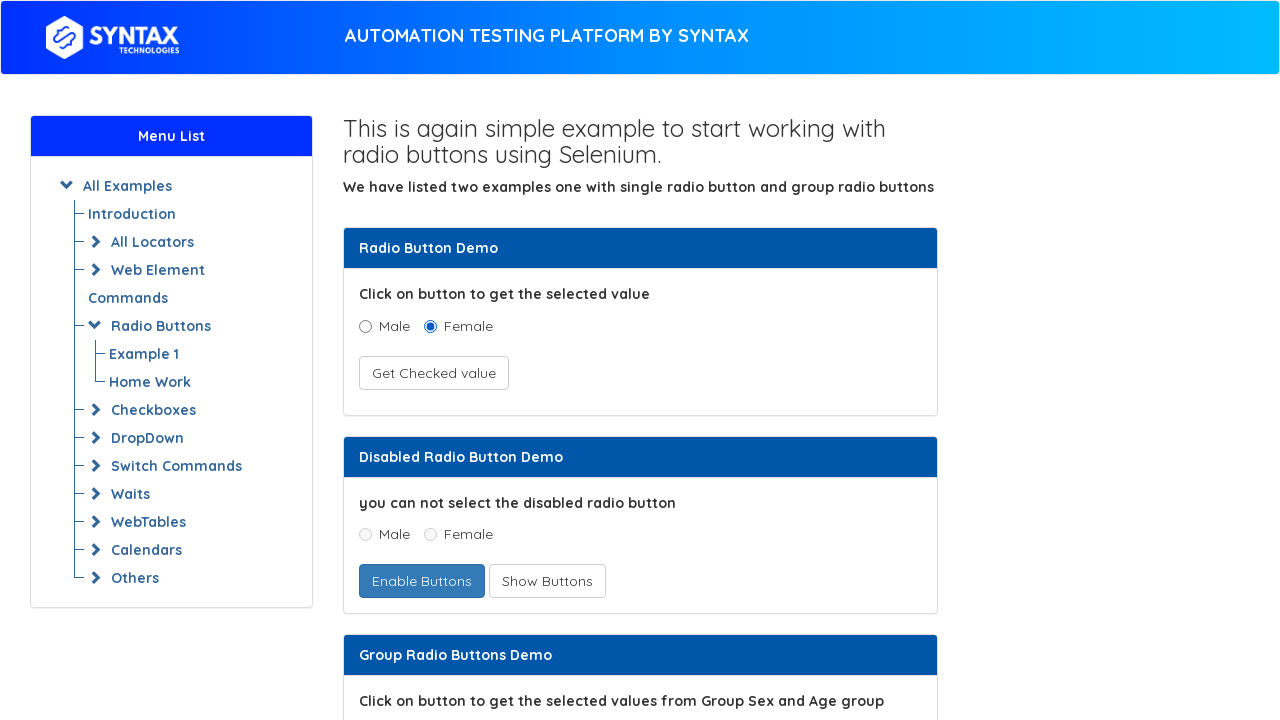